Tests jQuery UI autocomplete functionality by switching to an iframe, entering text in the autocomplete field, then switching back to the main frame and clicking a button.

Starting URL: http://jqueryui.com/autocomplete/

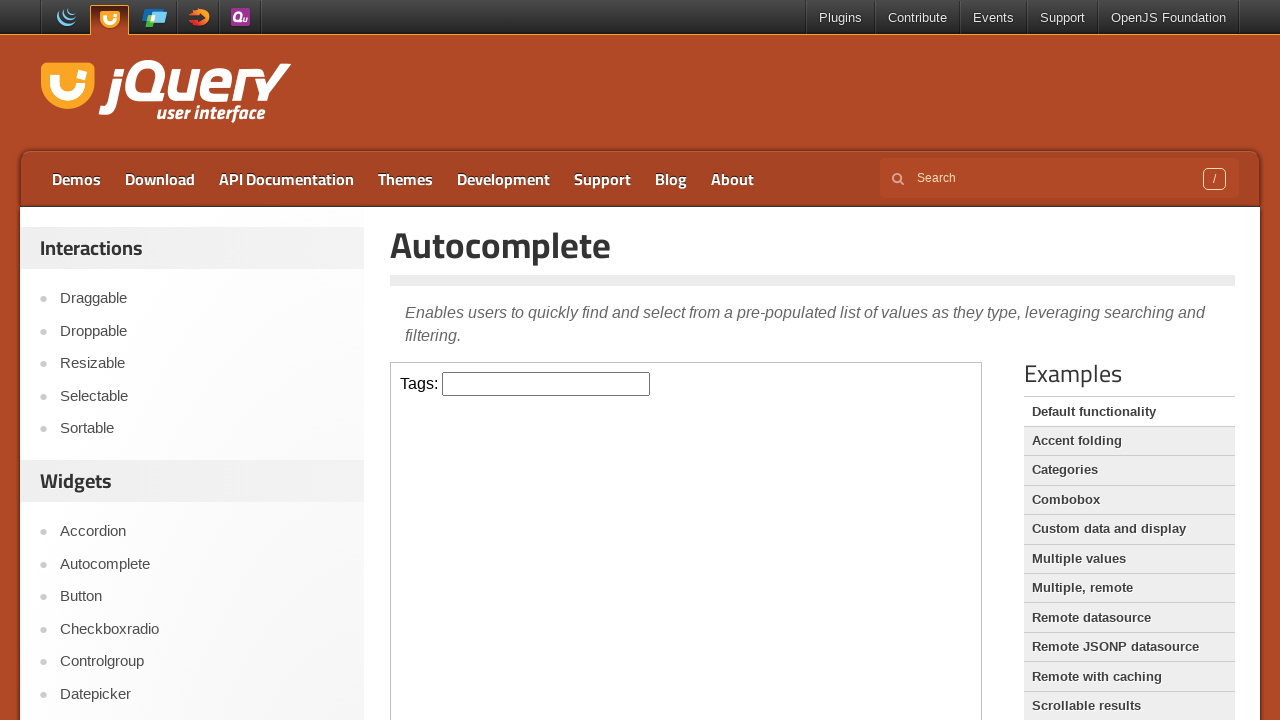

Located the demo iframe
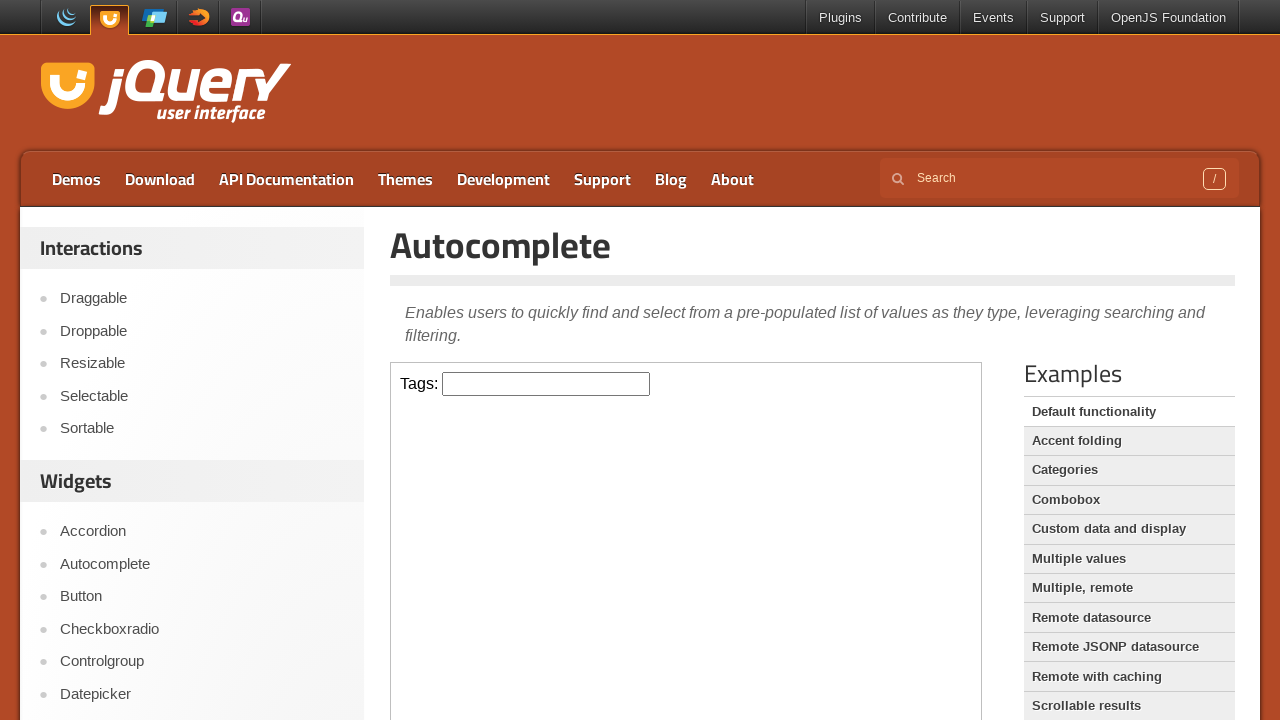

Filled autocomplete field with 'selenium' in the iframe on .demo-frame >> internal:control=enter-frame >> #tags
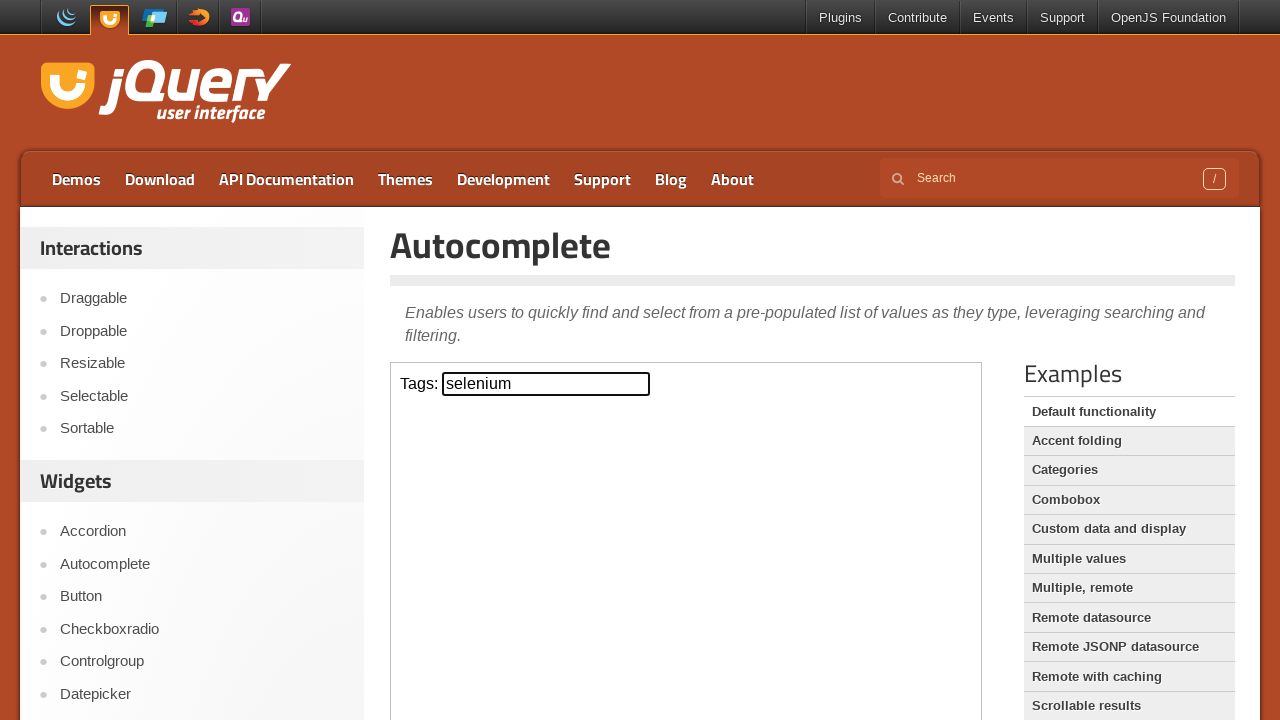

Clicked the Button link in the main frame at (202, 597) on a:has-text('Button')
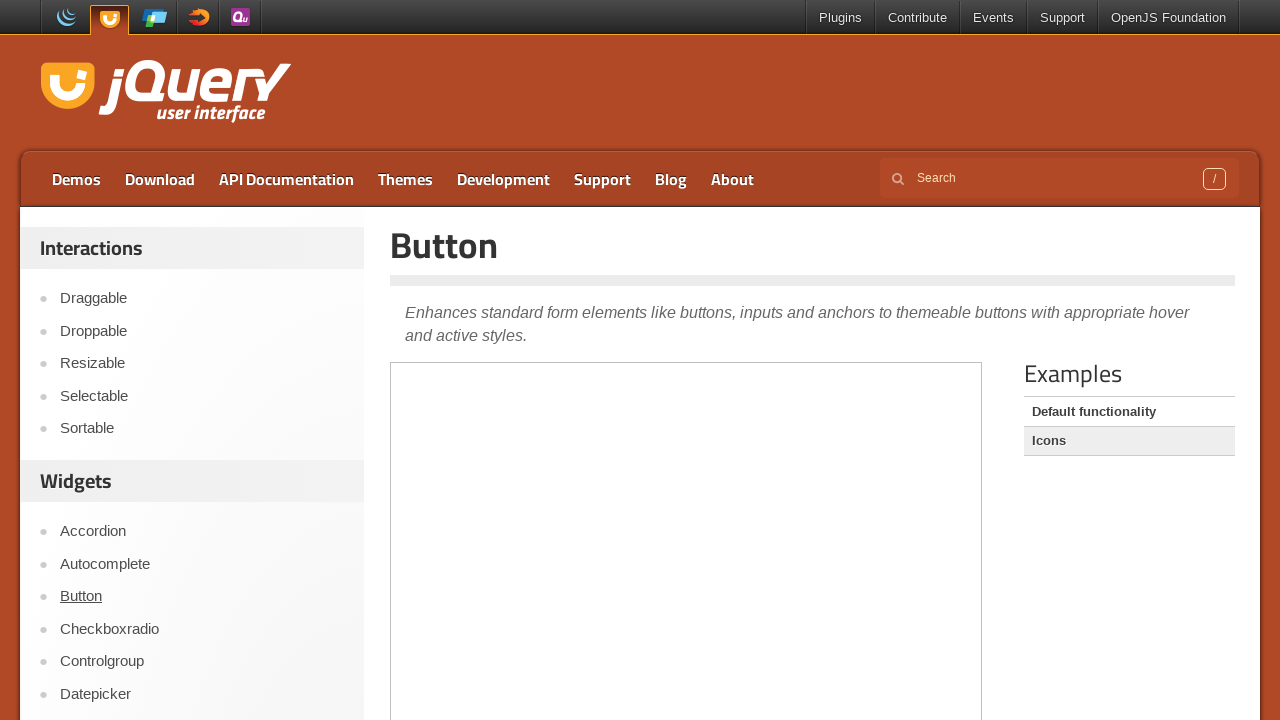

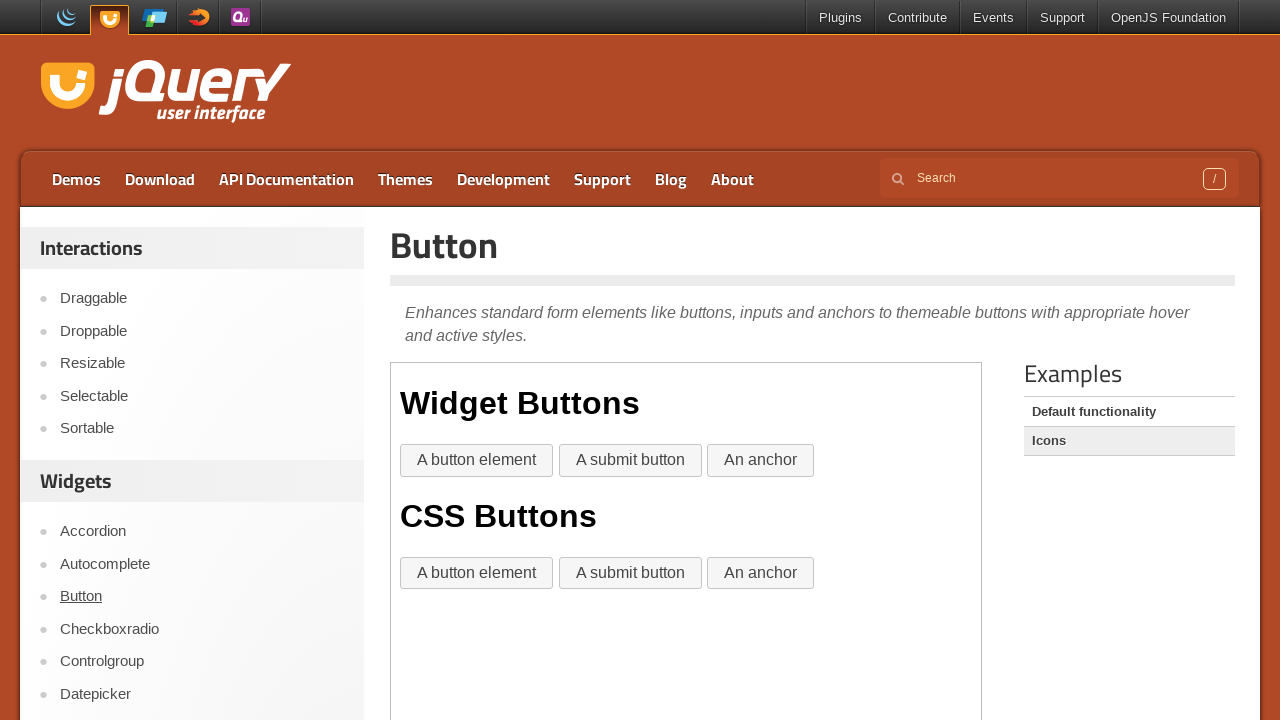